Tests mouse scroll functionality by scrolling down 600 pixels and then scrolling up 300 pixels on a test page using JavaScript execution

Starting URL: https://trytestingthis.netlify.app/

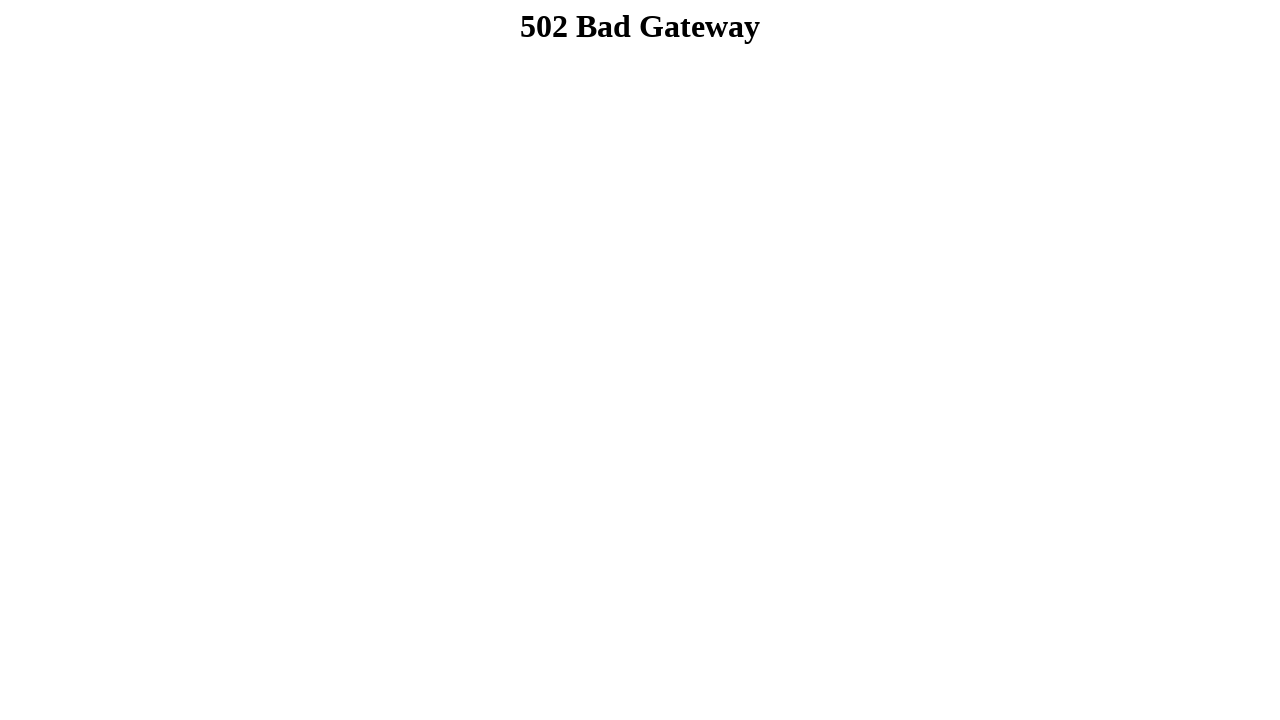

Navigated to test page at https://trytestingthis.netlify.app/
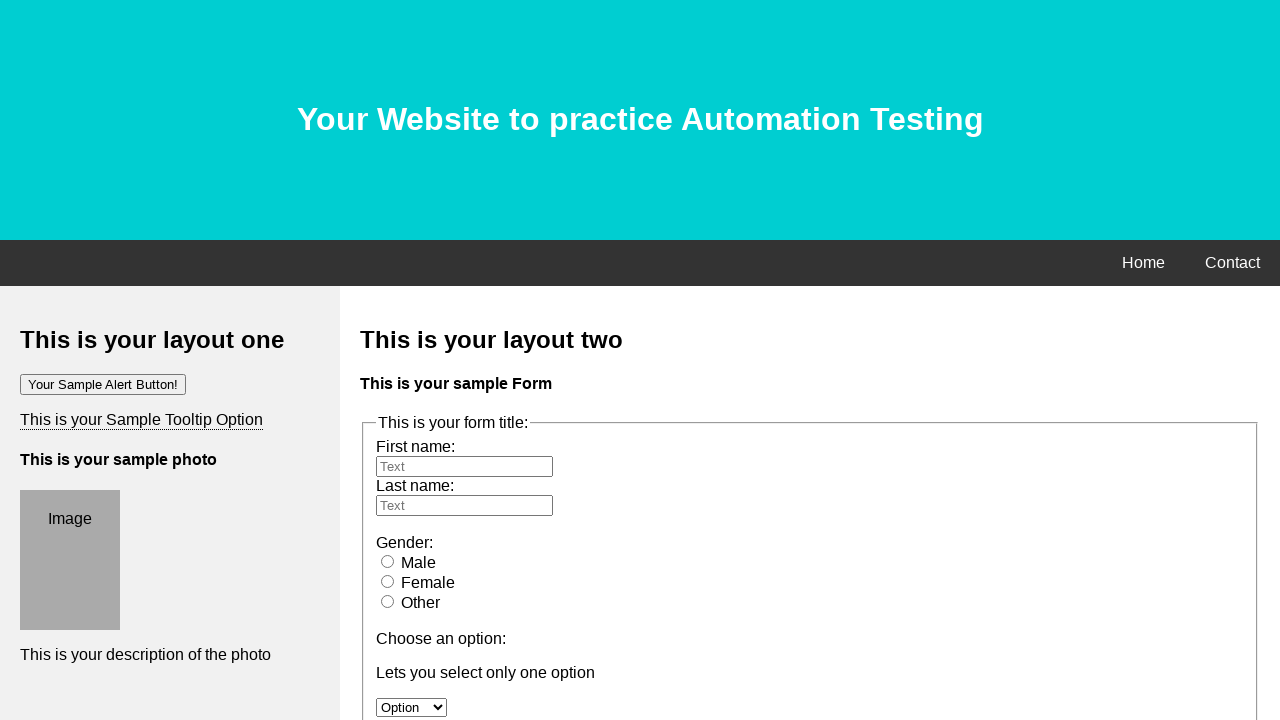

Scrolled down 600 pixels using JavaScript
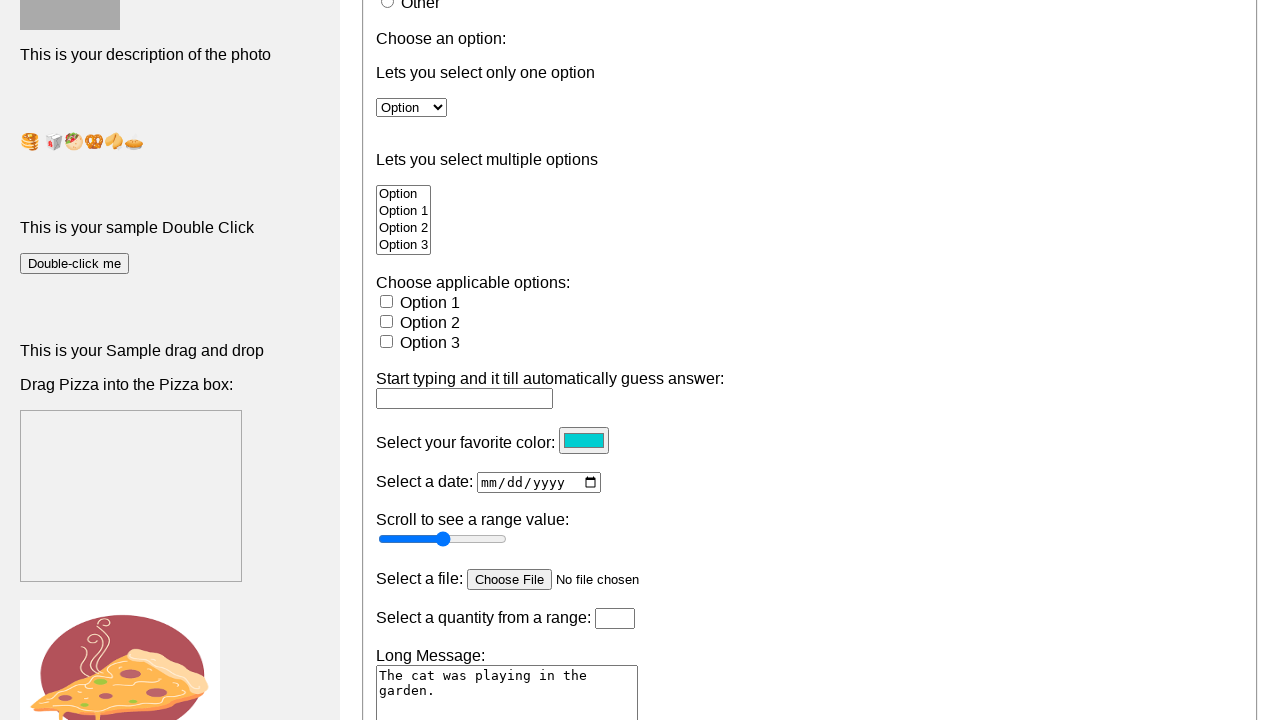

Scrolled up 300 pixels using JavaScript
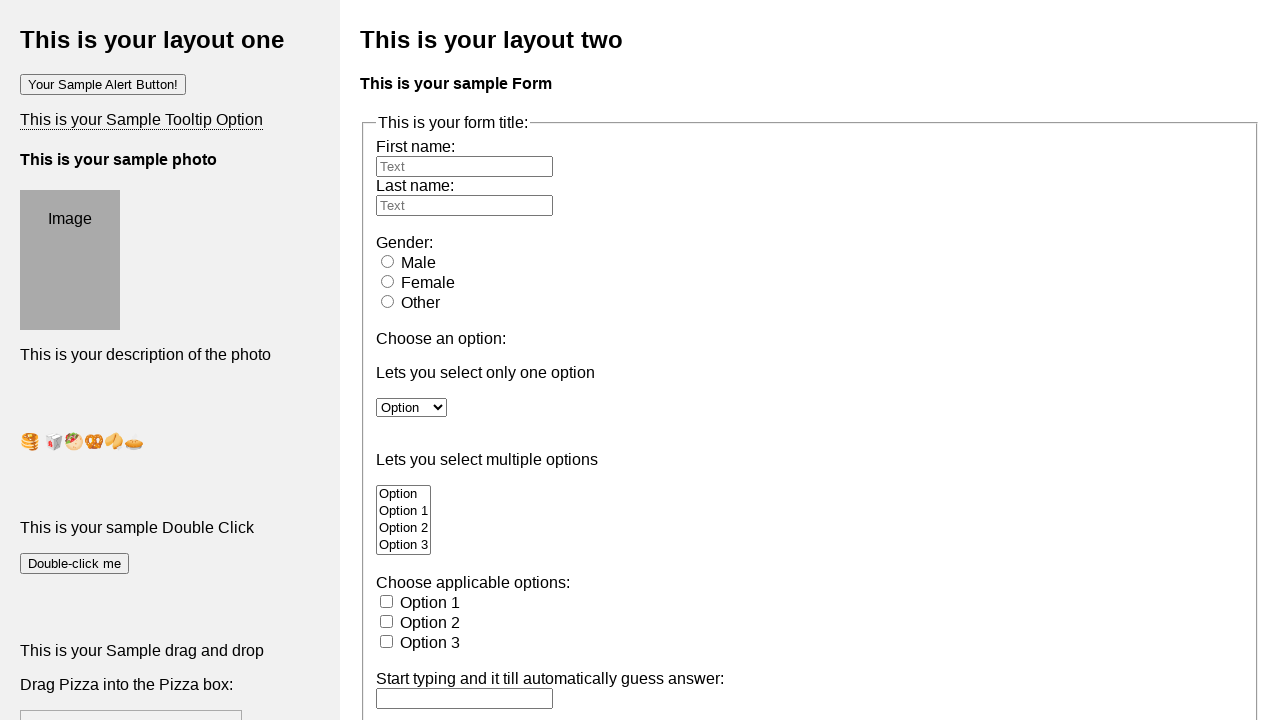

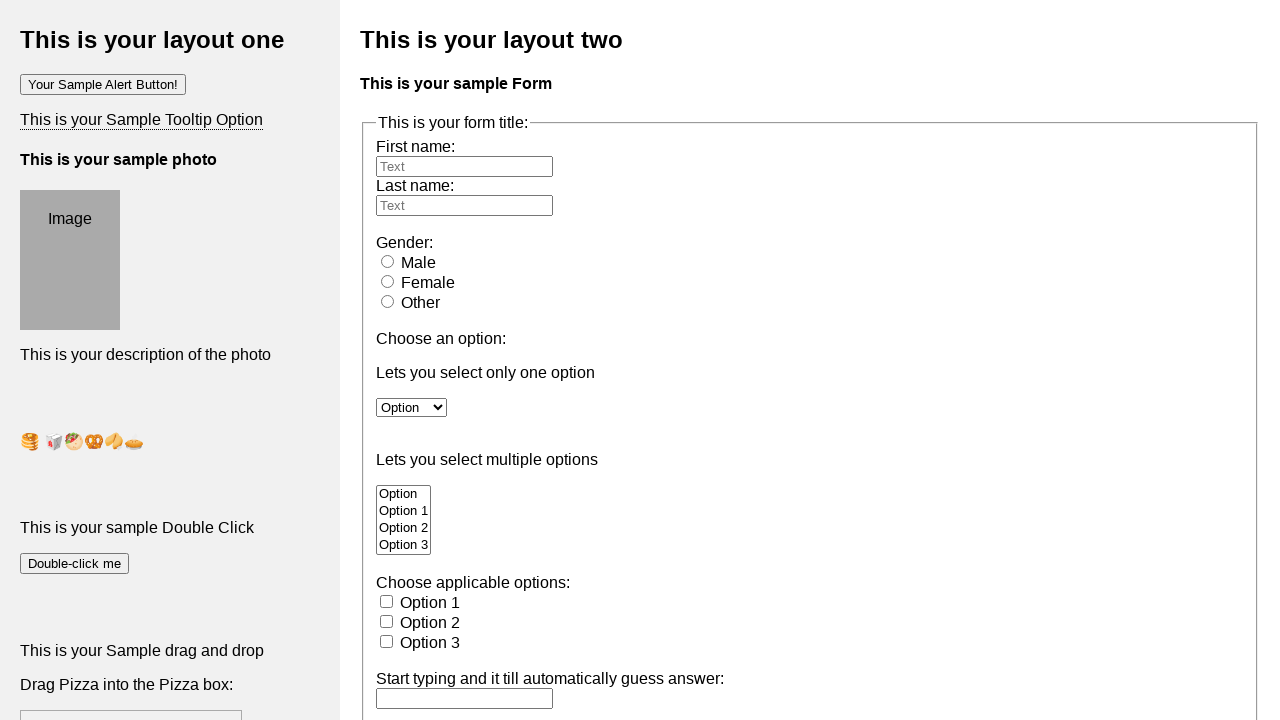